Tests GitHub search functionality by searching for a specific repository and verifying that an issue exists in that repository

Starting URL: https://github.com/

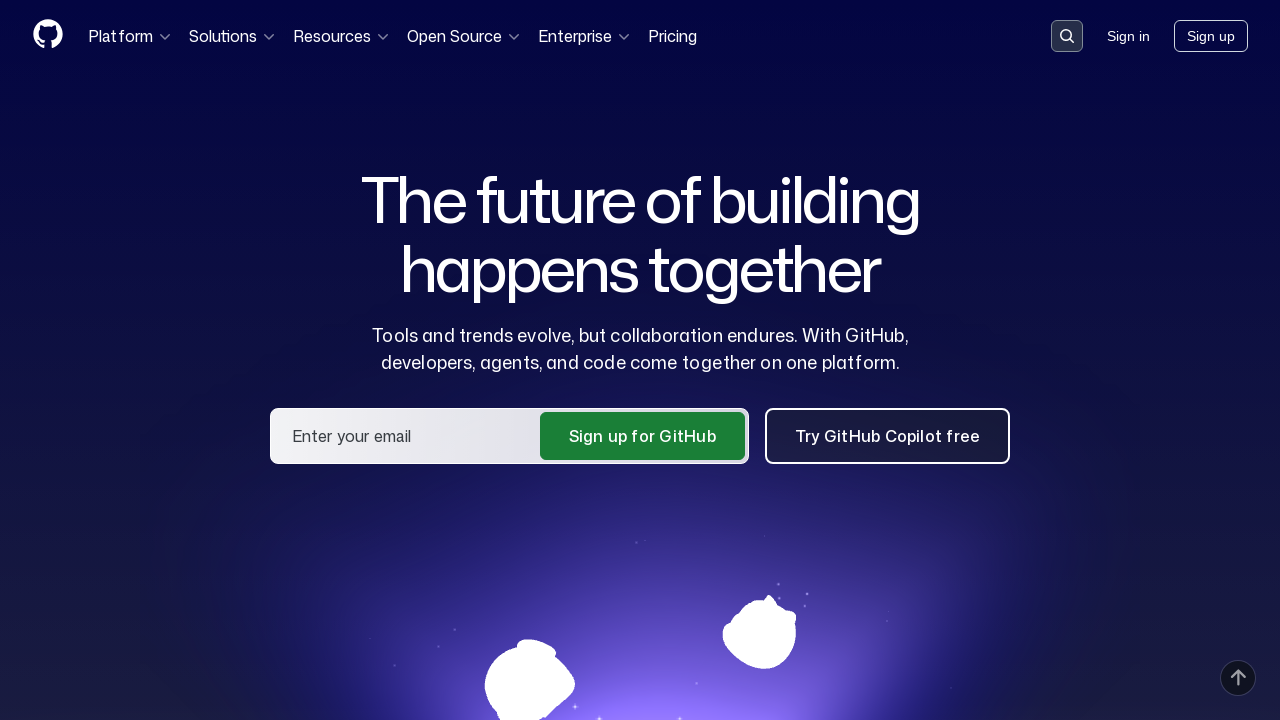

Clicked on search input to activate it at (1067, 36) on .search-input
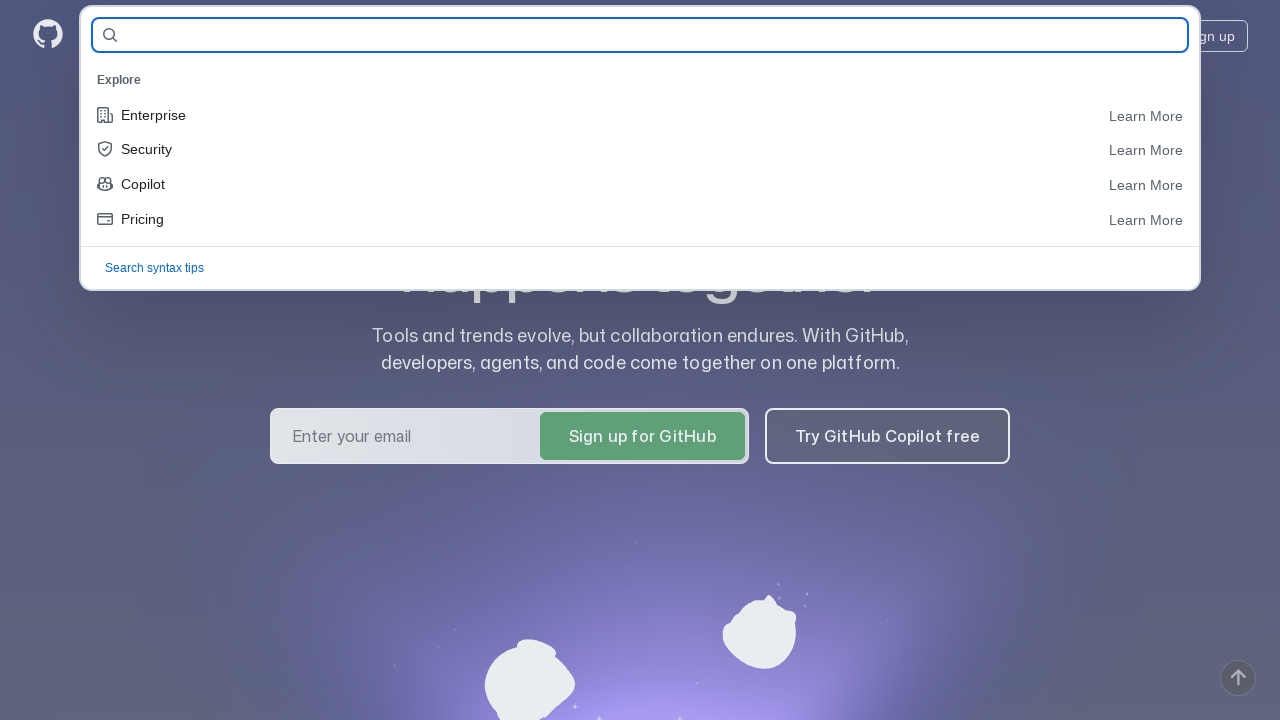

Filled search field with 'Chingiz-Rhino/Allure_Reports_21' on #query-builder-test
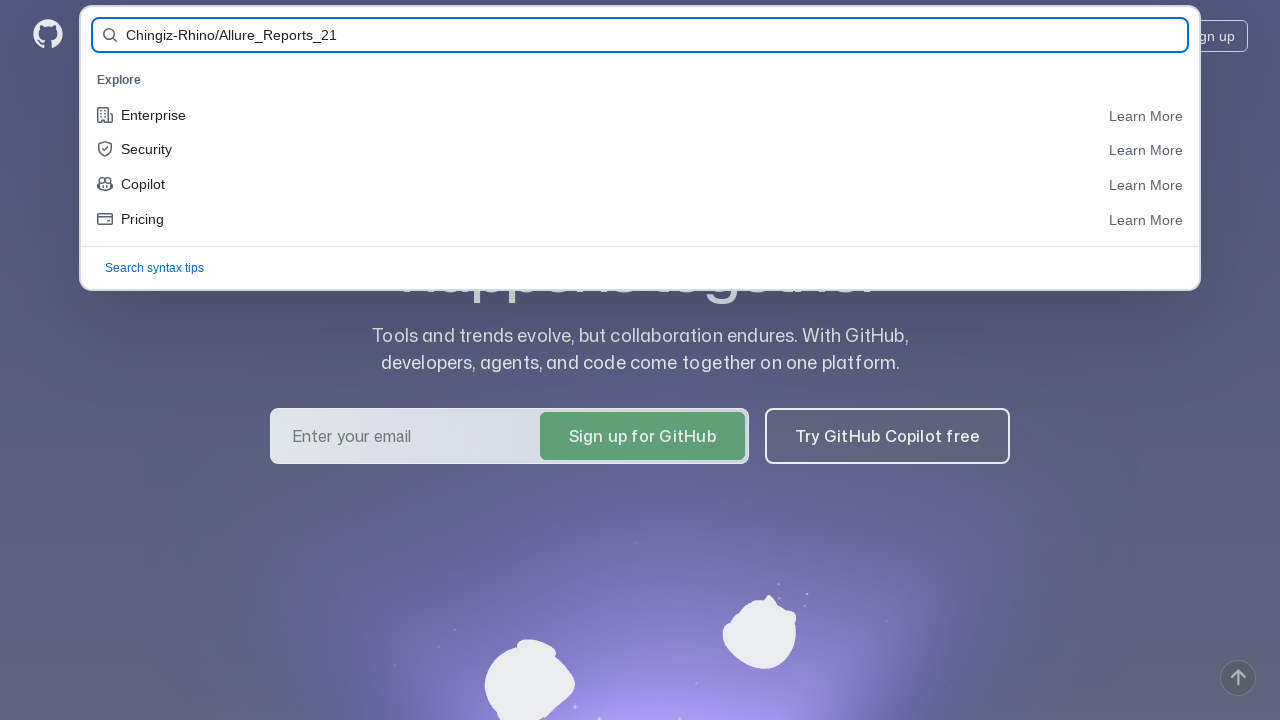

Pressed Enter to submit search query on #query-builder-test
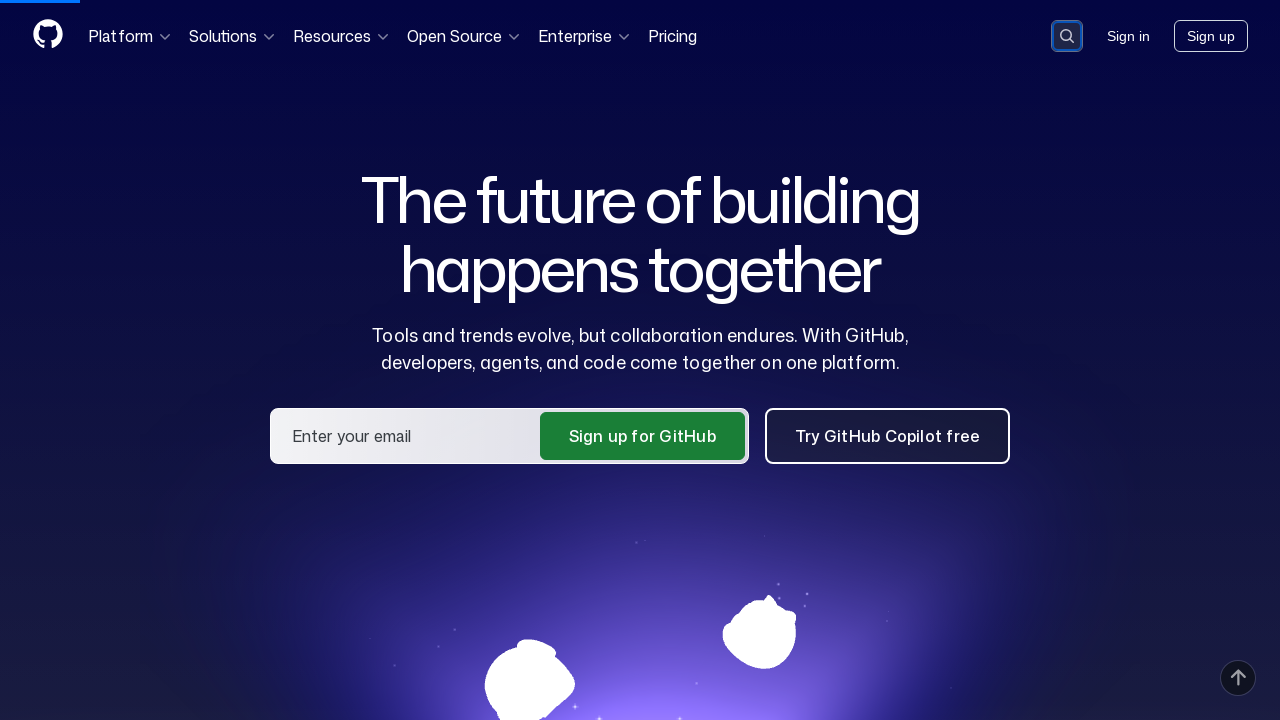

Clicked on repository link 'Chingiz-Rhino/Allure_Reports_21' in search results at (496, 161) on a:has-text('Chingiz-Rhino/Allure_Reports_21')
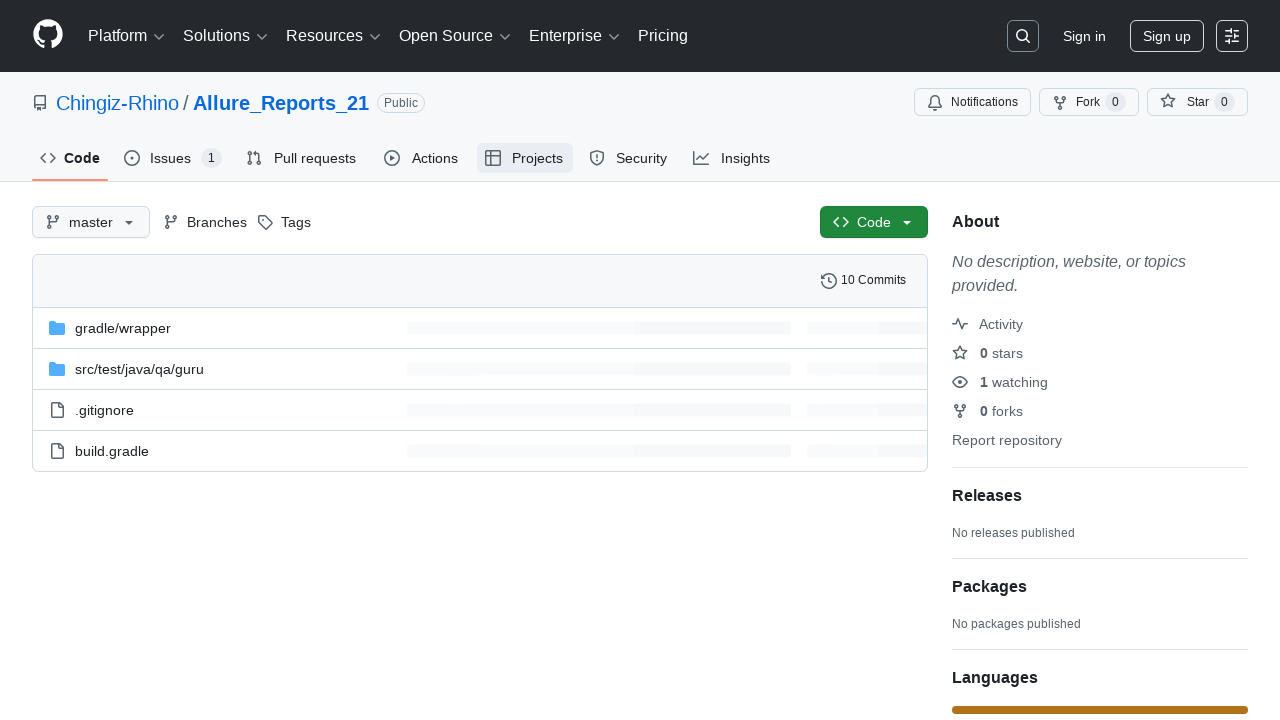

Clicked on Issues tab at (173, 158) on #issues-tab
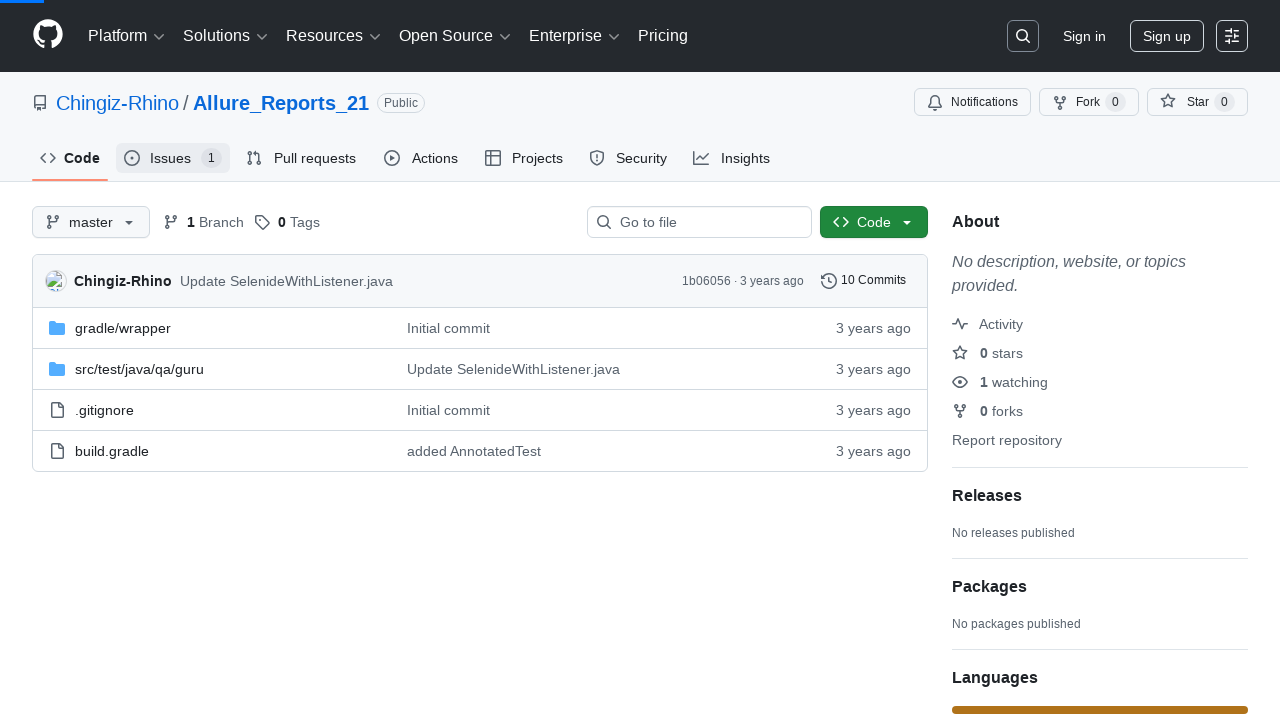

Verified that issue 'First Issues' exists in the repository
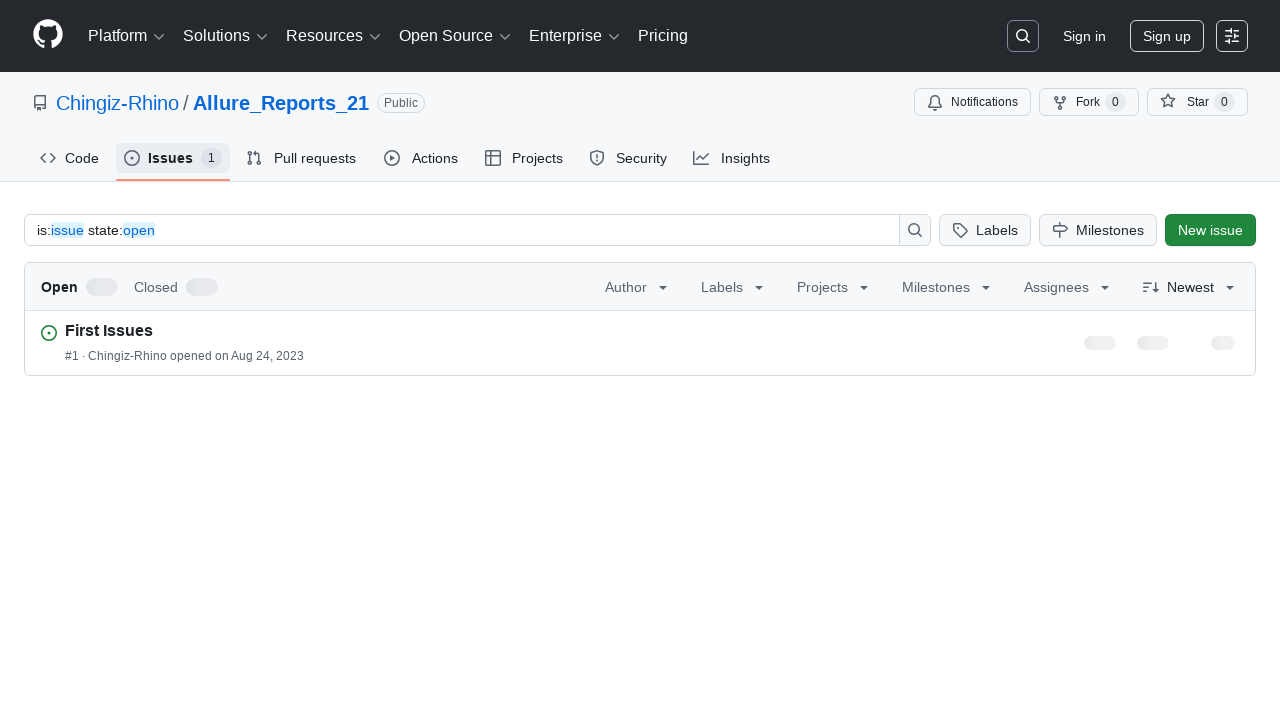

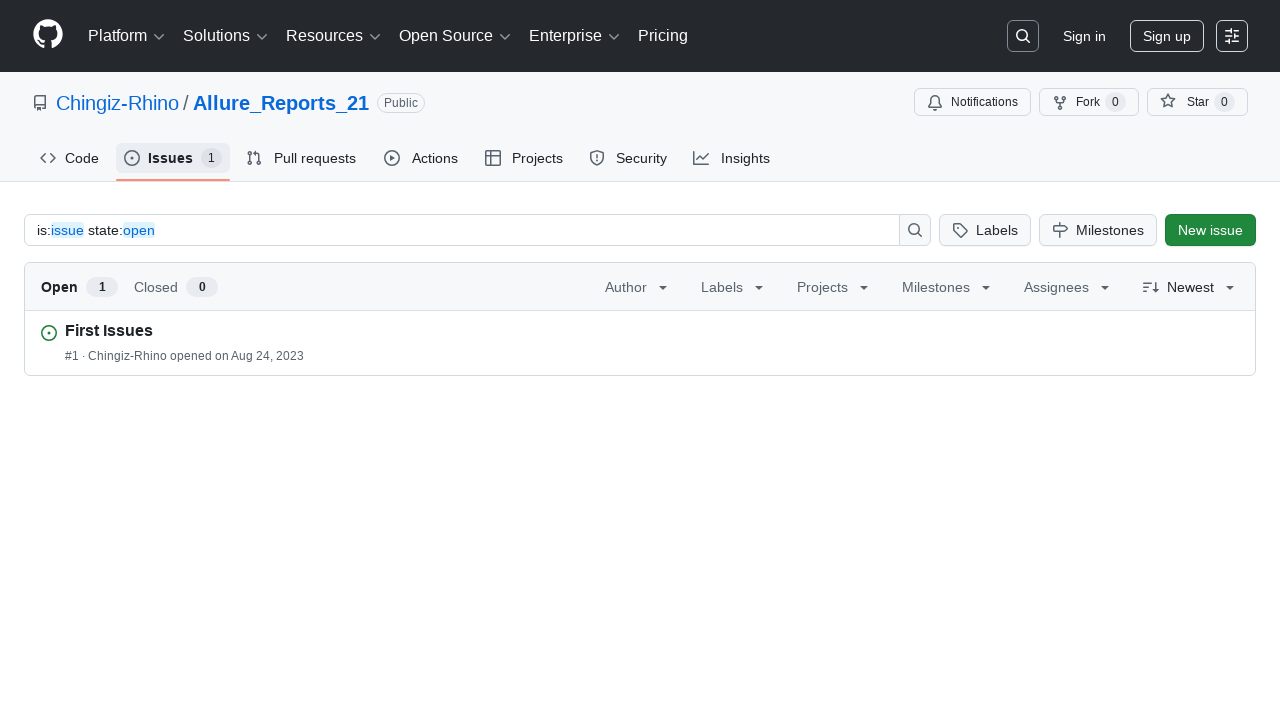